Tests filling a text field which automatically clears and types new content

Starting URL: https://testautomationpractice.blogspot.com

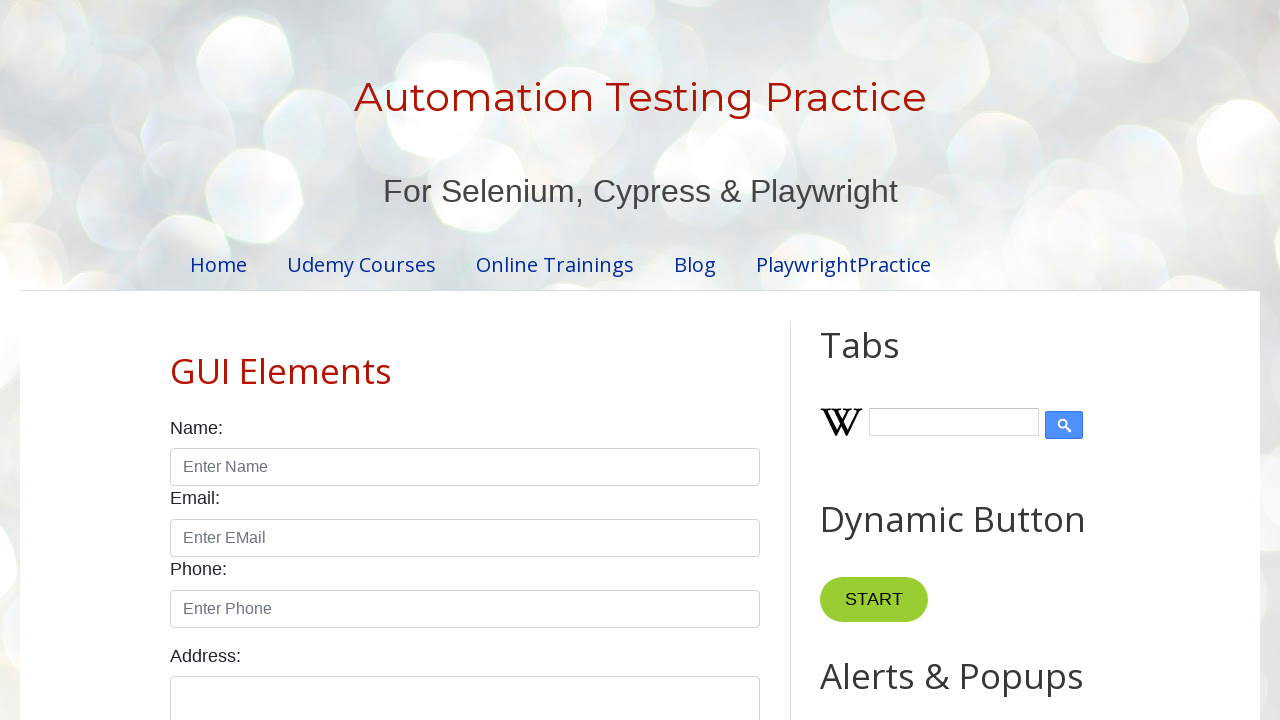

Filled field1 with 'Hello Bro!' - cleared existing text and typed new content on #field1
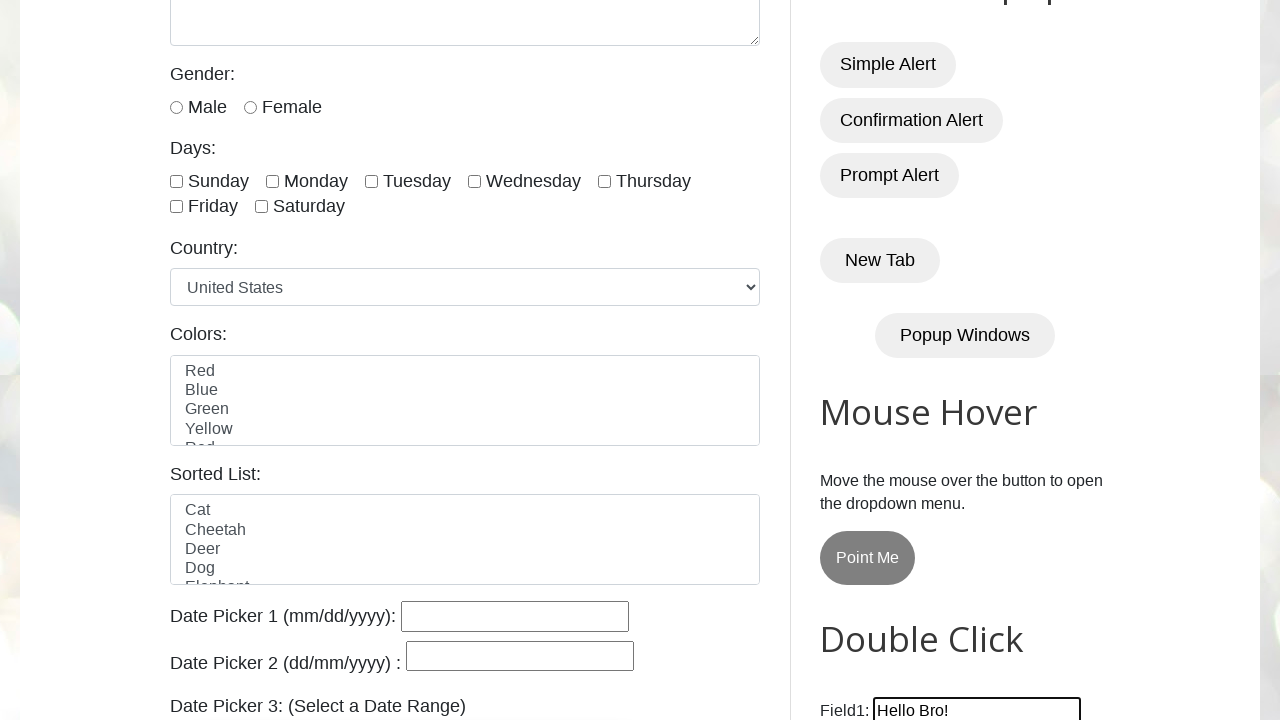

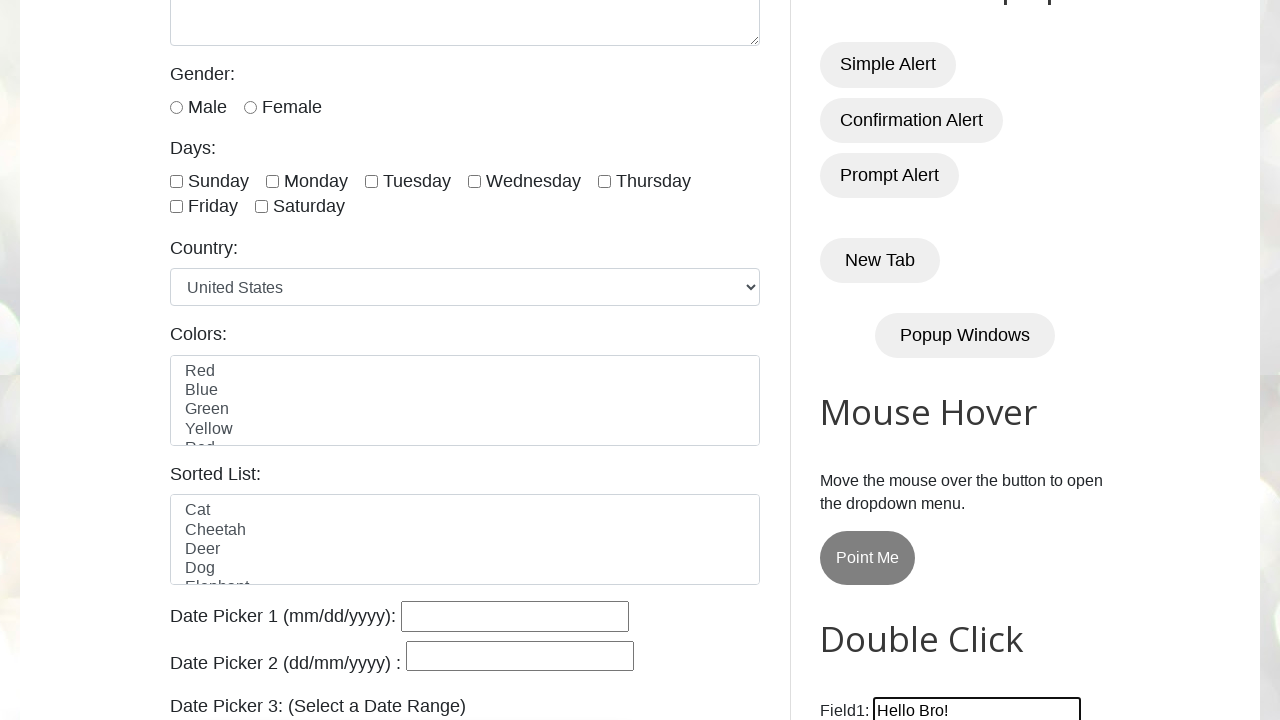